Navigates to HTML Elements page and executes various JavaScript code in the browser context to retrieve page title, URL, and computed styles.

Starting URL: https://techglobal-training.com/frontend

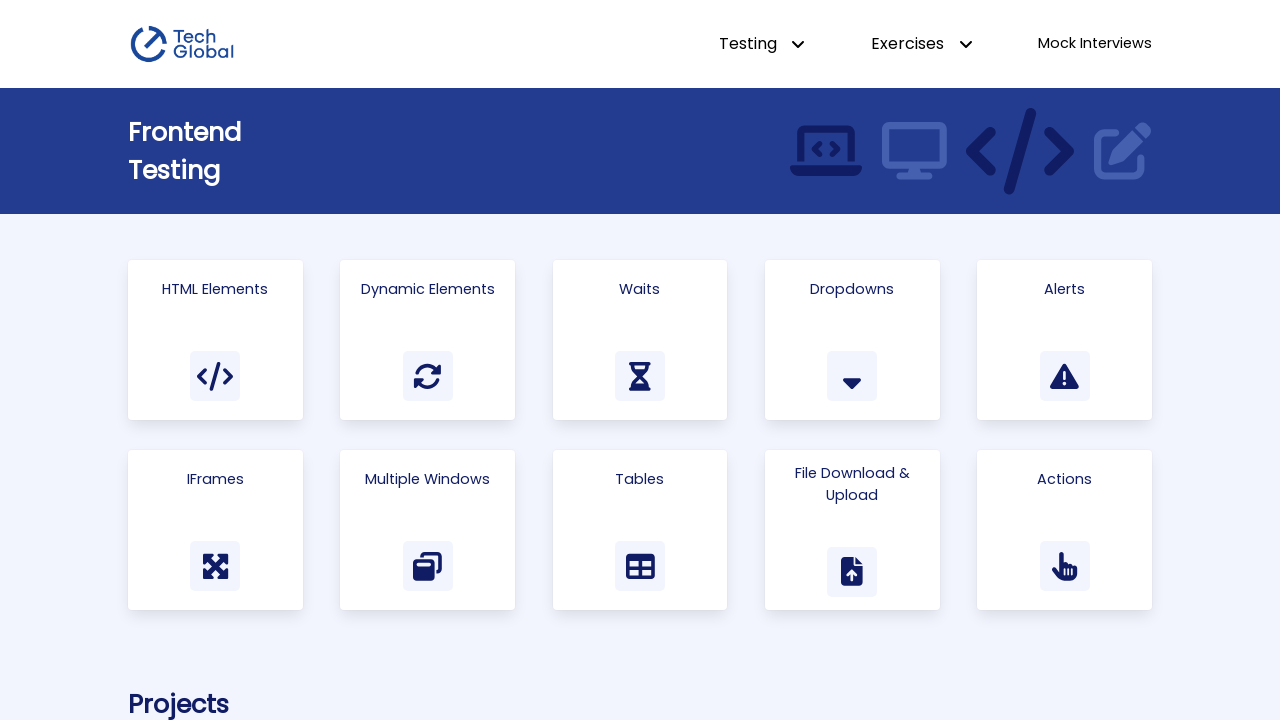

Clicked on 'Html Elements' link at (215, 340) on a:has-text('Html Elements')
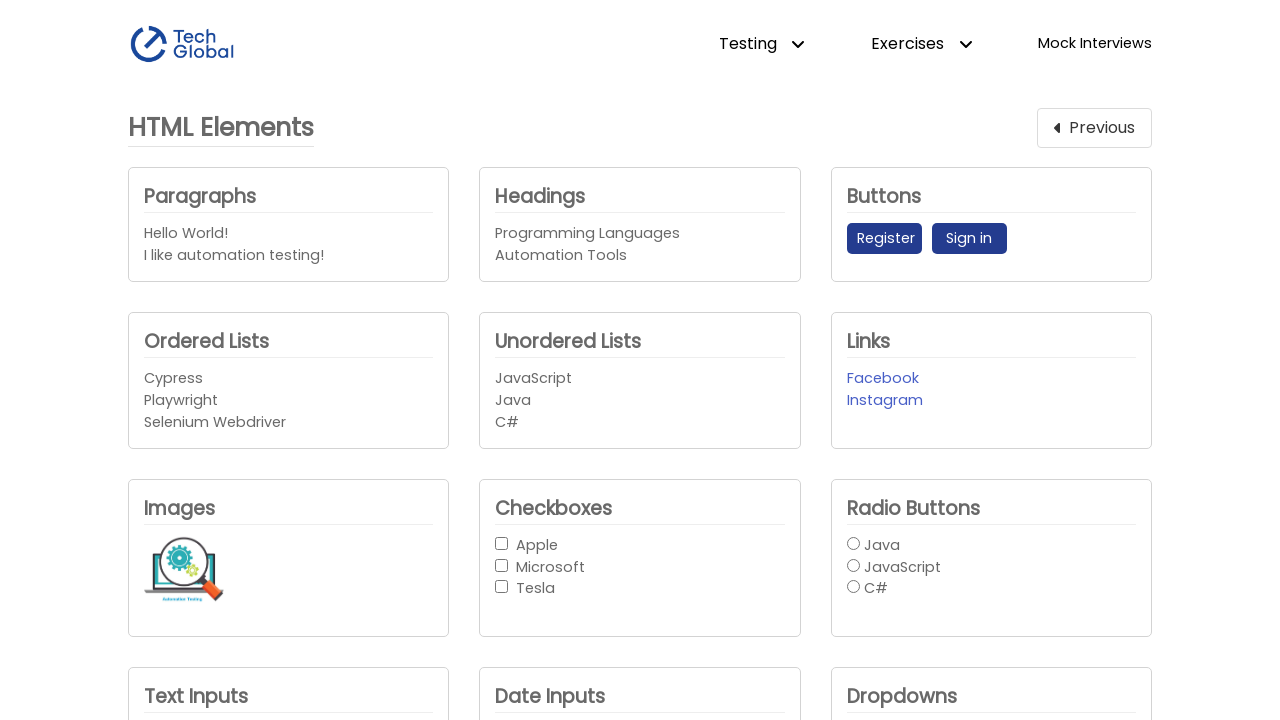

Main heading element (#main_heading) became visible
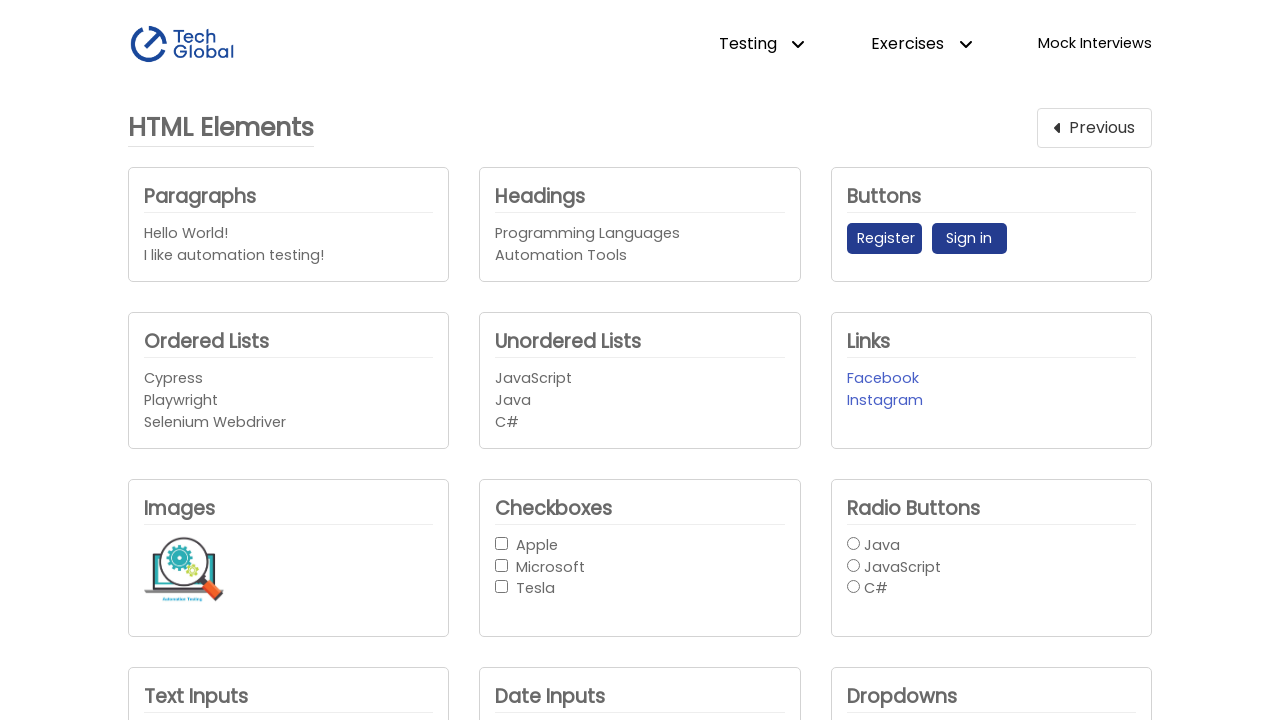

Executed JavaScript to retrieve page title: 'TechGlobal Training | HTML Elements'
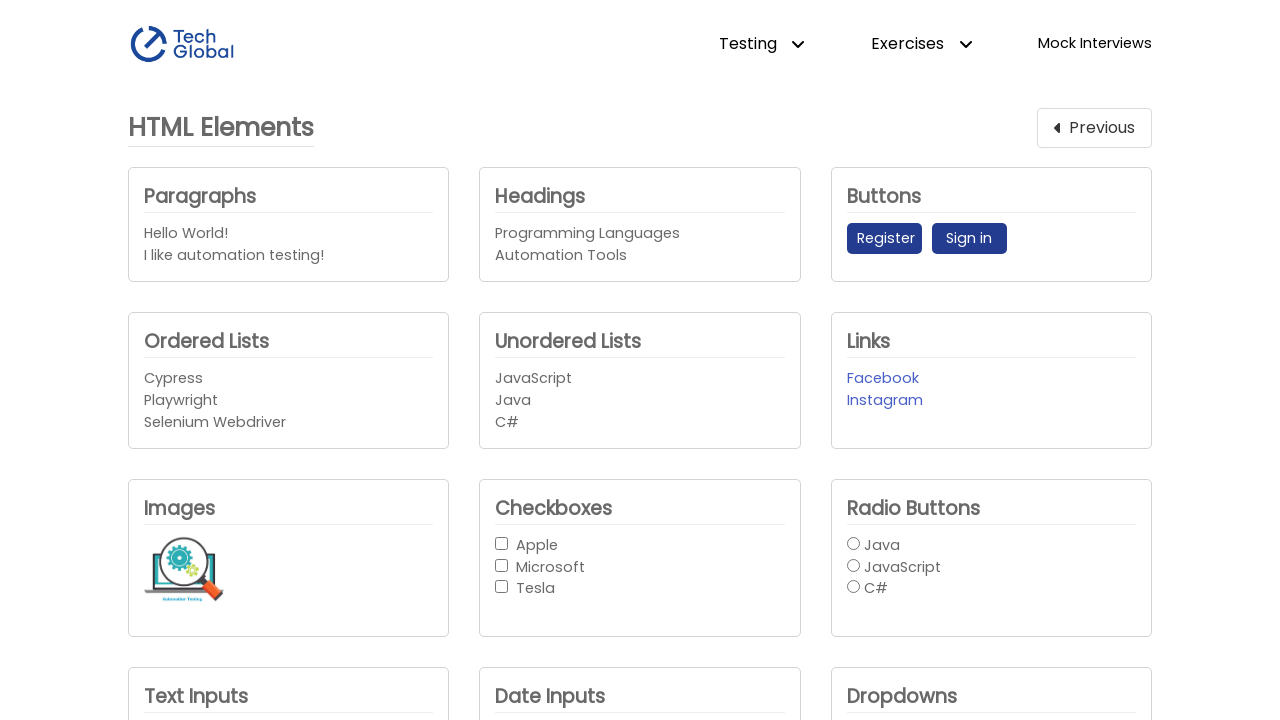

Executed JavaScript to retrieve page URL: 'https://www.techglobal-training.com/frontend/html-elements'
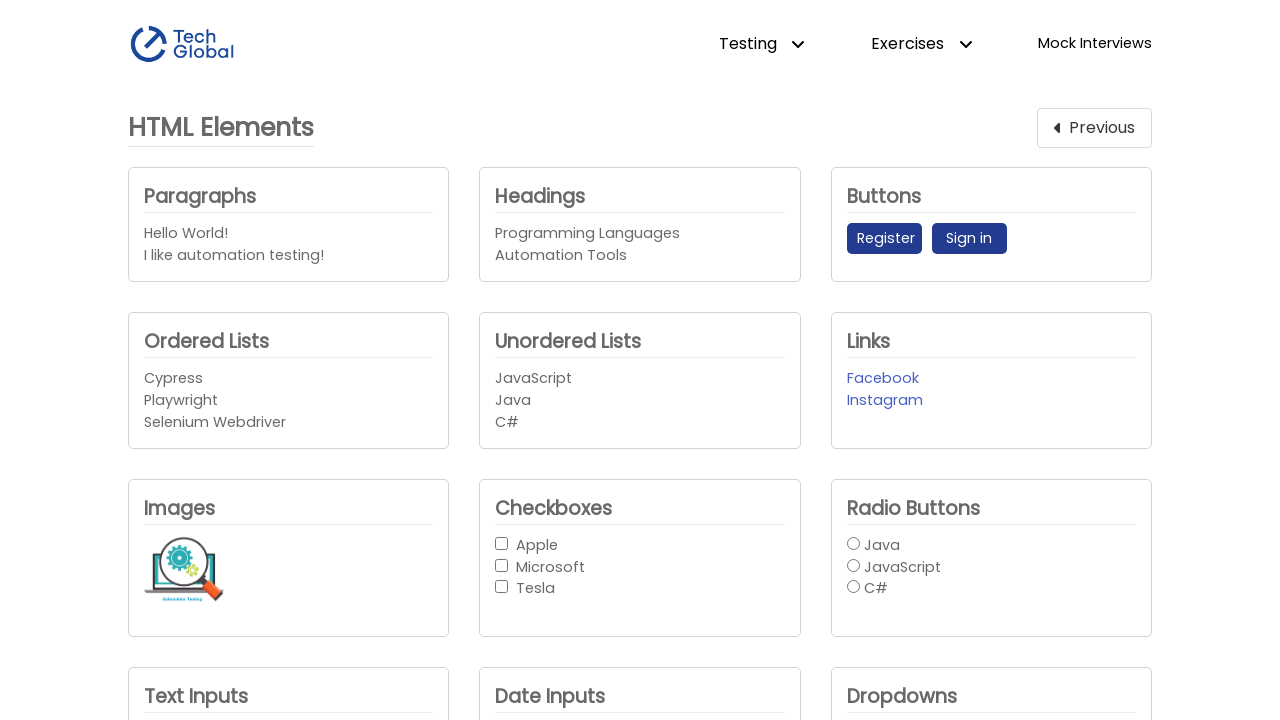

Executed JavaScript to retrieve computed color style of #main_heading: 'rgb(105, 105, 105)'
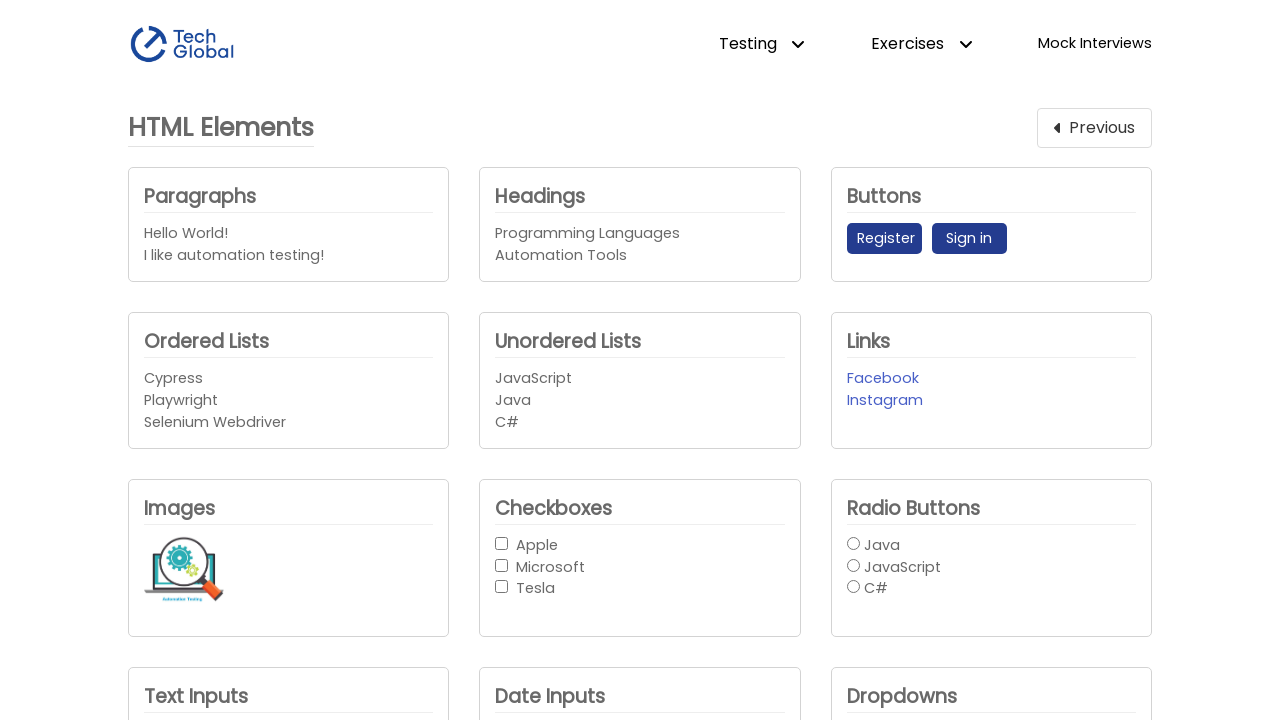

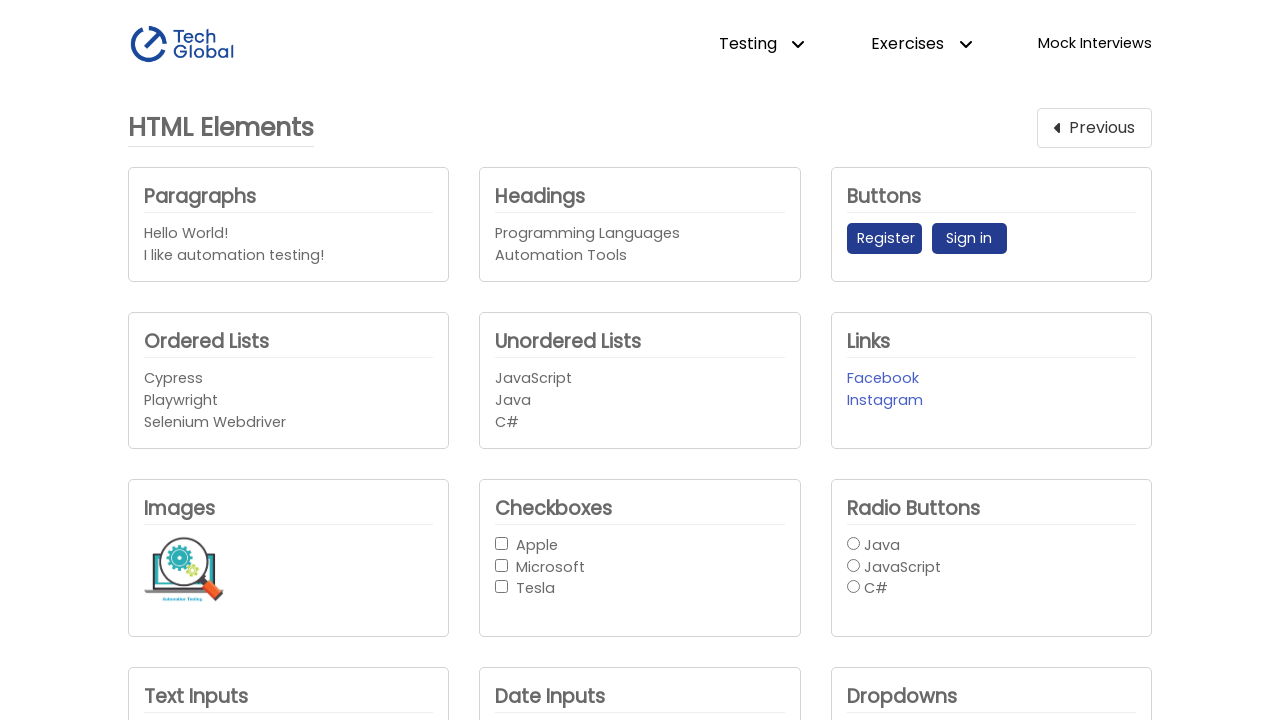